Opens the Saucedemo website and sets the browser window size to 1920x1080

Starting URL: https://www.saucedemo.com/

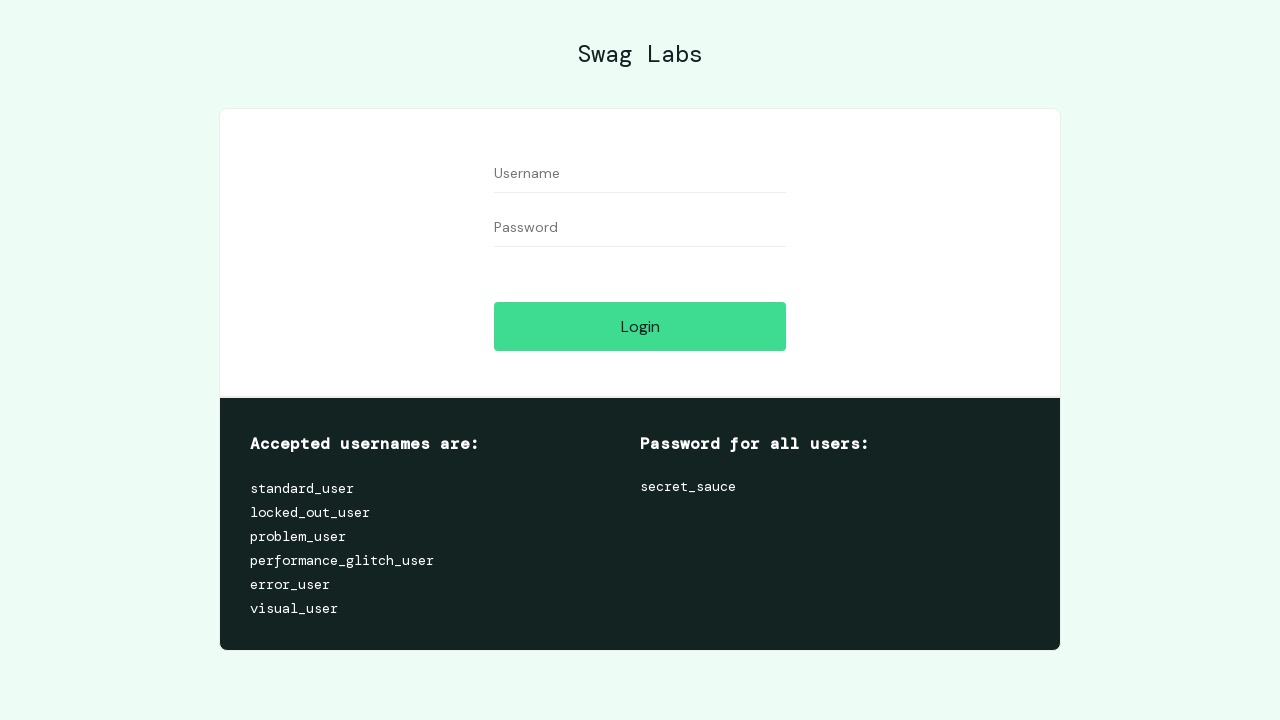

Set browser window size to 1920x1080
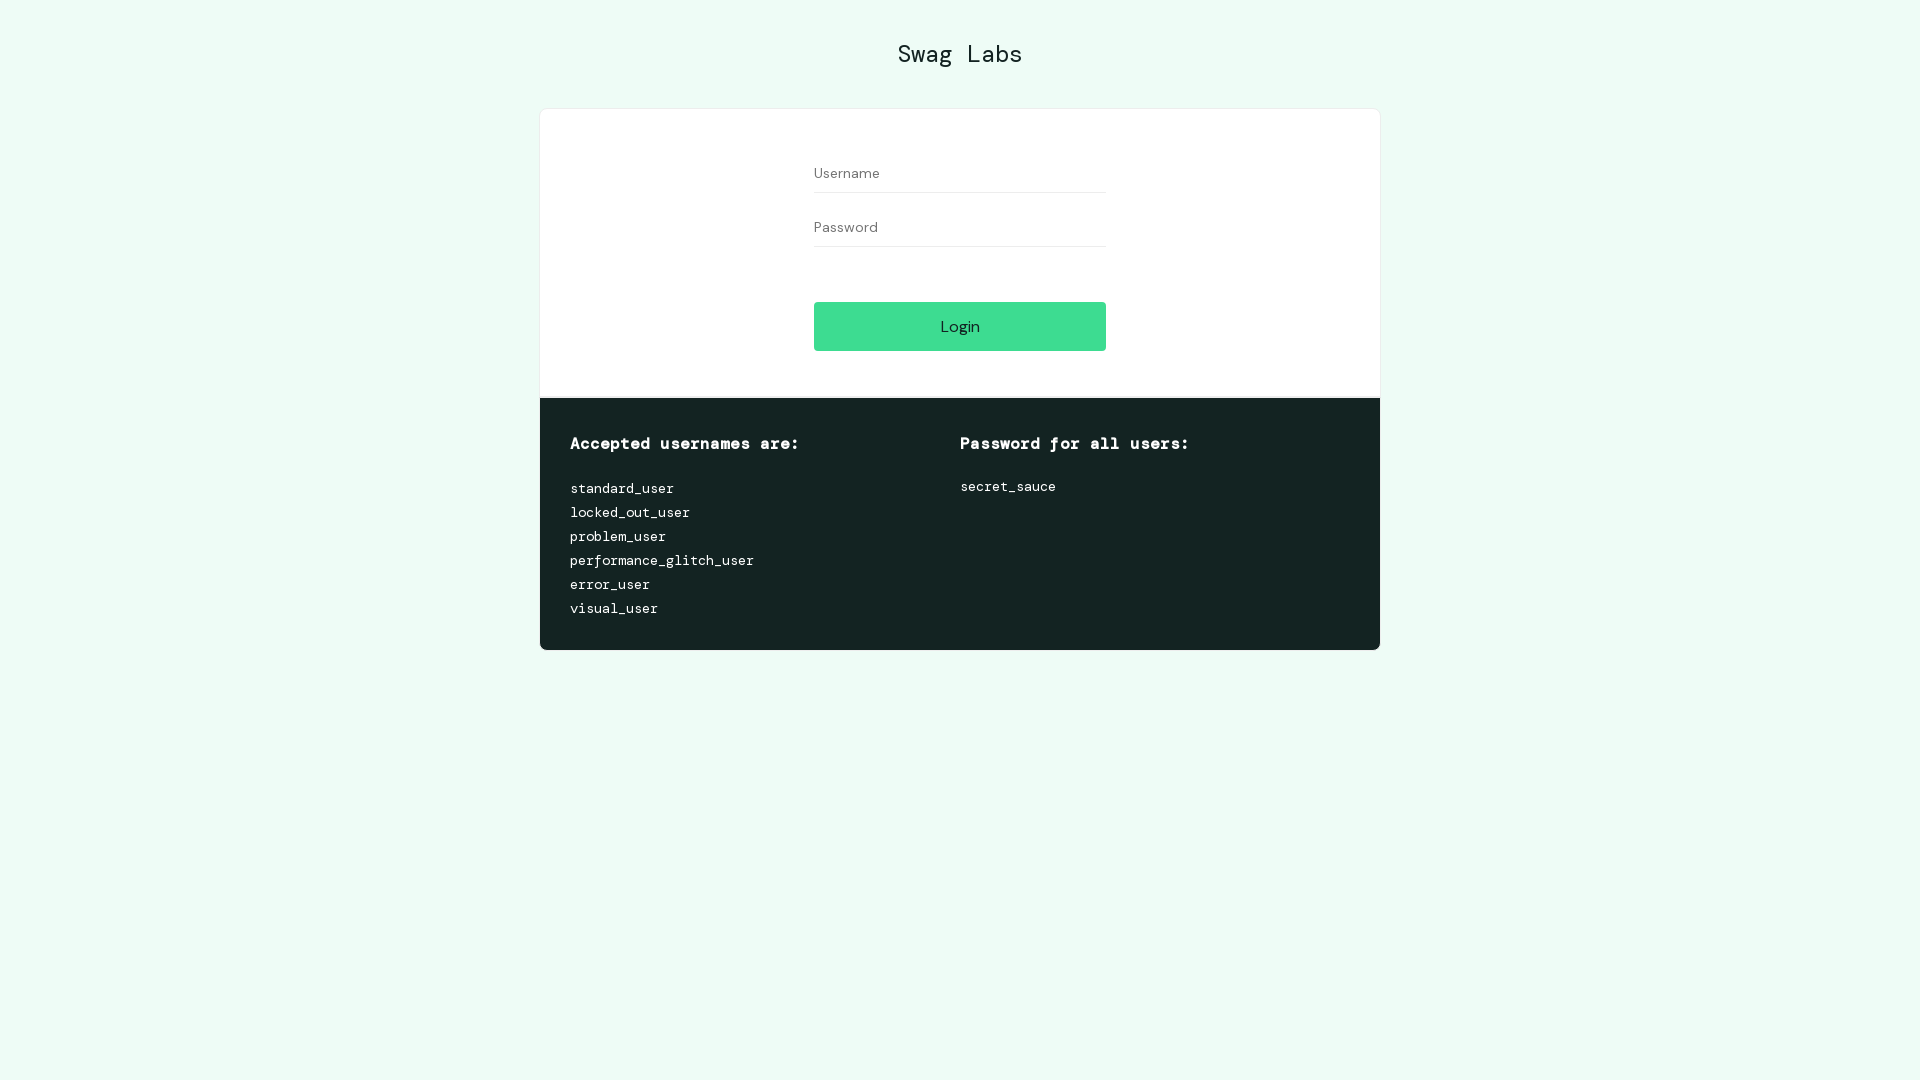

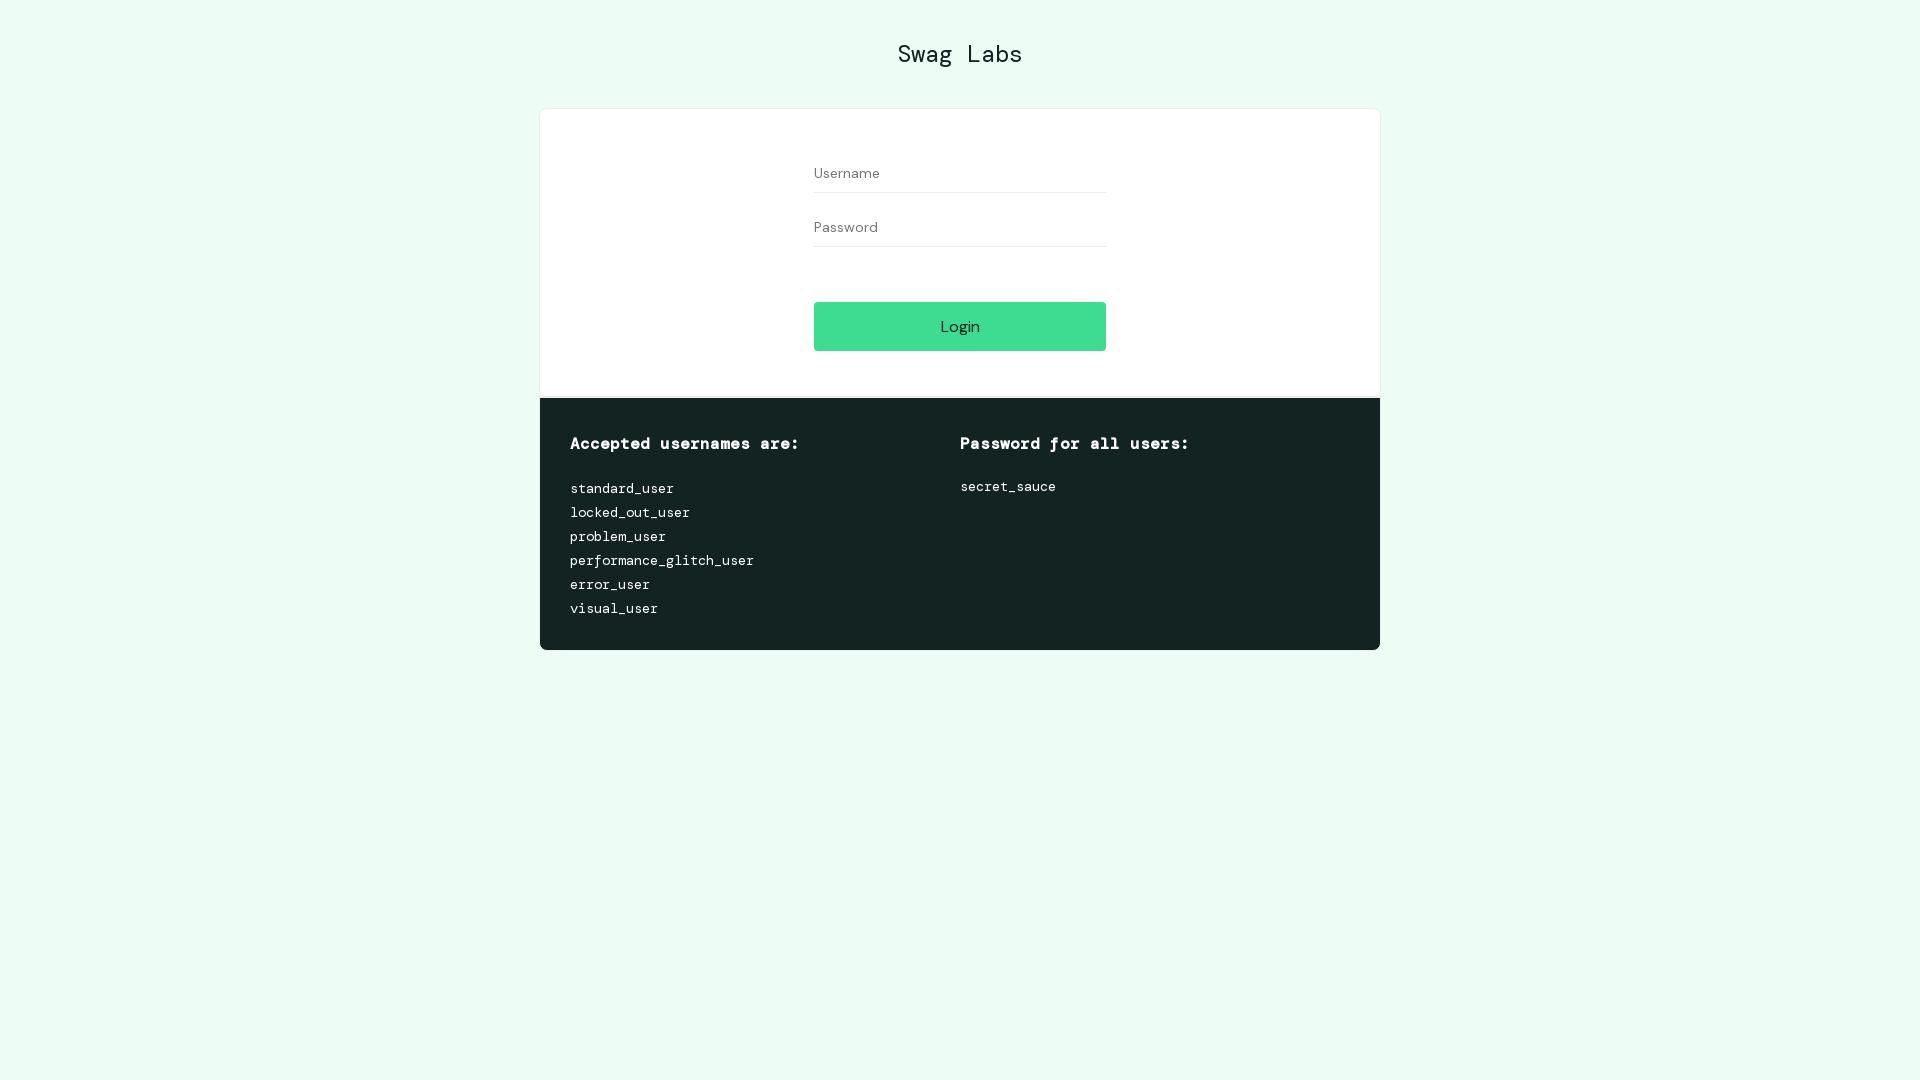